Tests that a radio button disabled with a random string attribute cannot be selected

Starting URL: https://www.selenium.dev/selenium/web/formPage.html

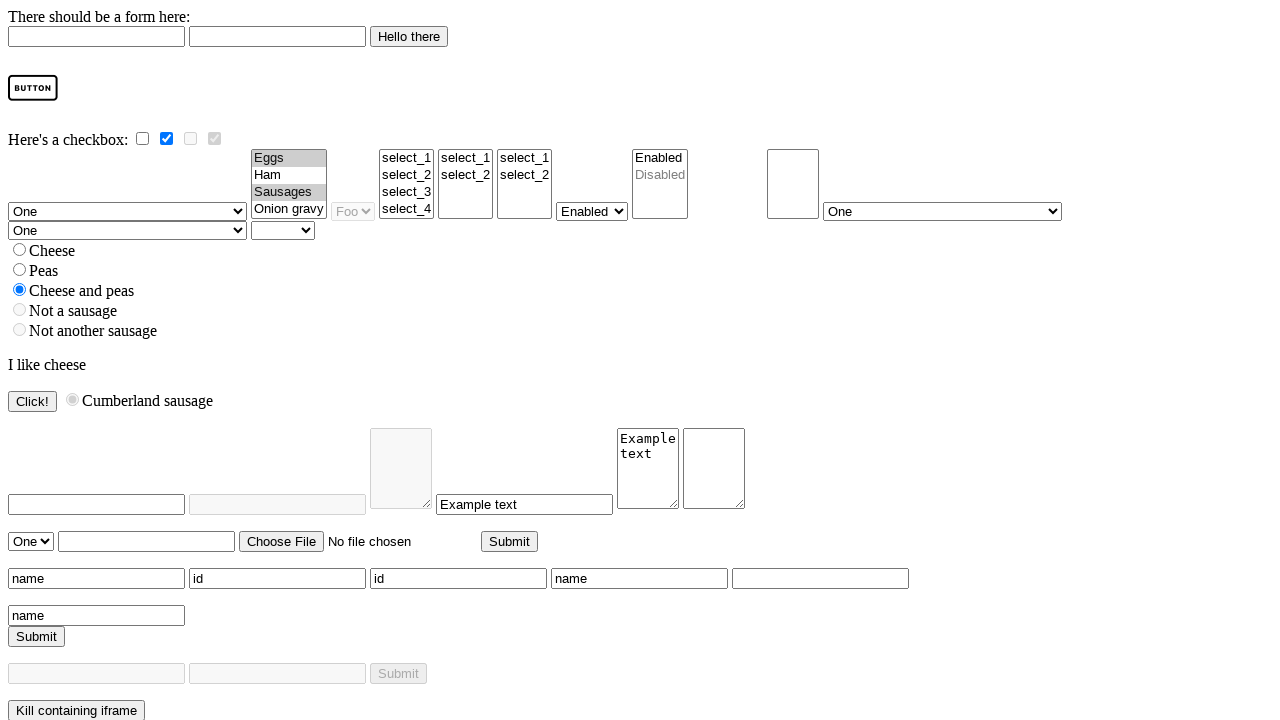

Located radio button with ID 'randomly_disabled_nothing'
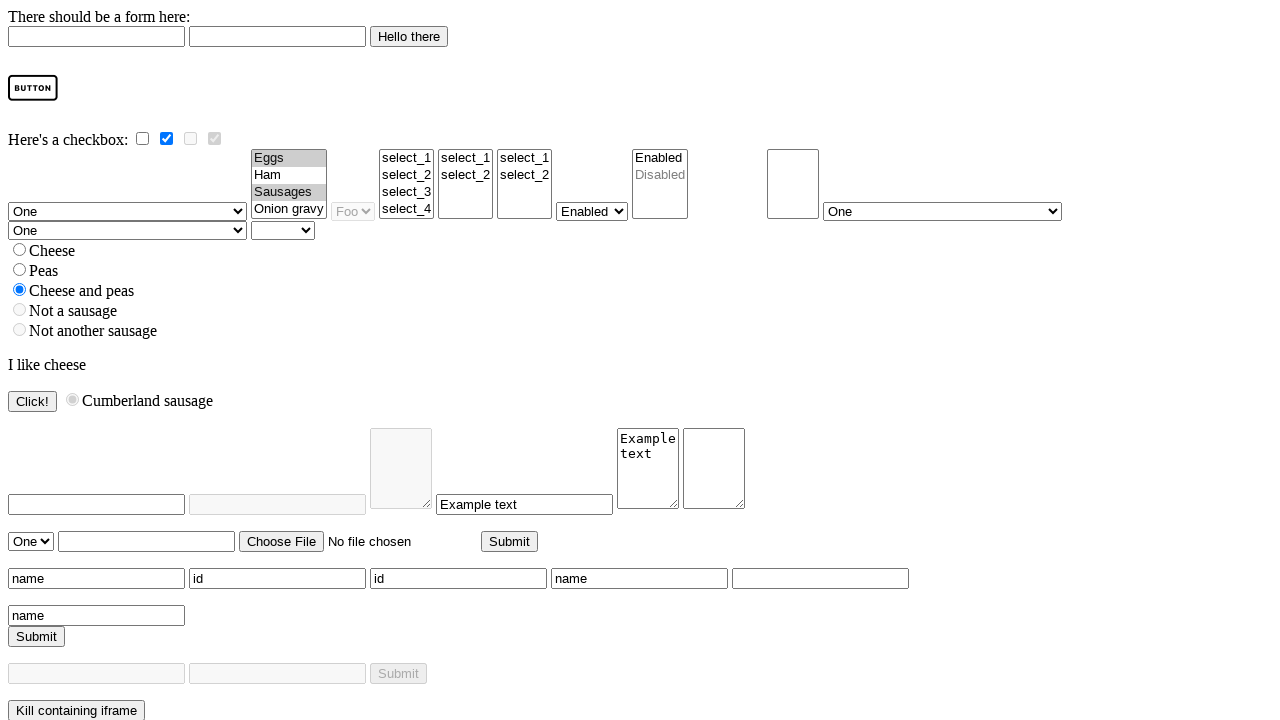

Waited for radio button selector to be available
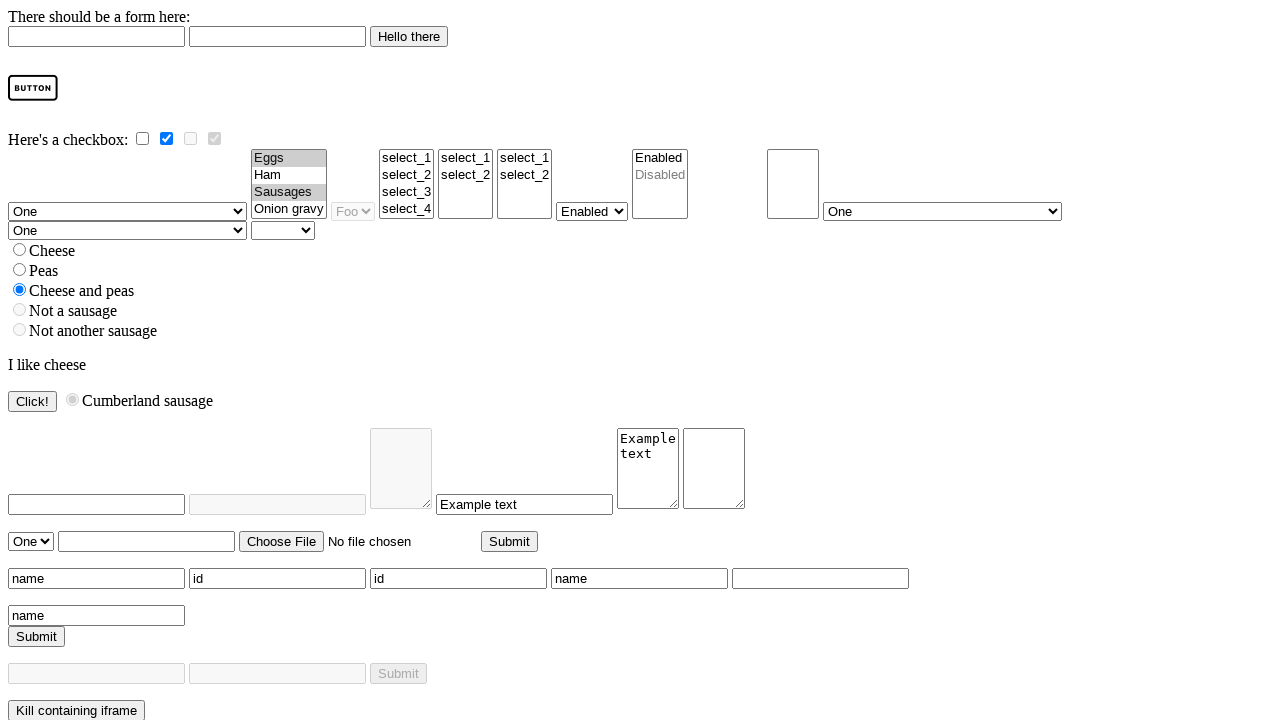

Captured initial checked state of radio button: False
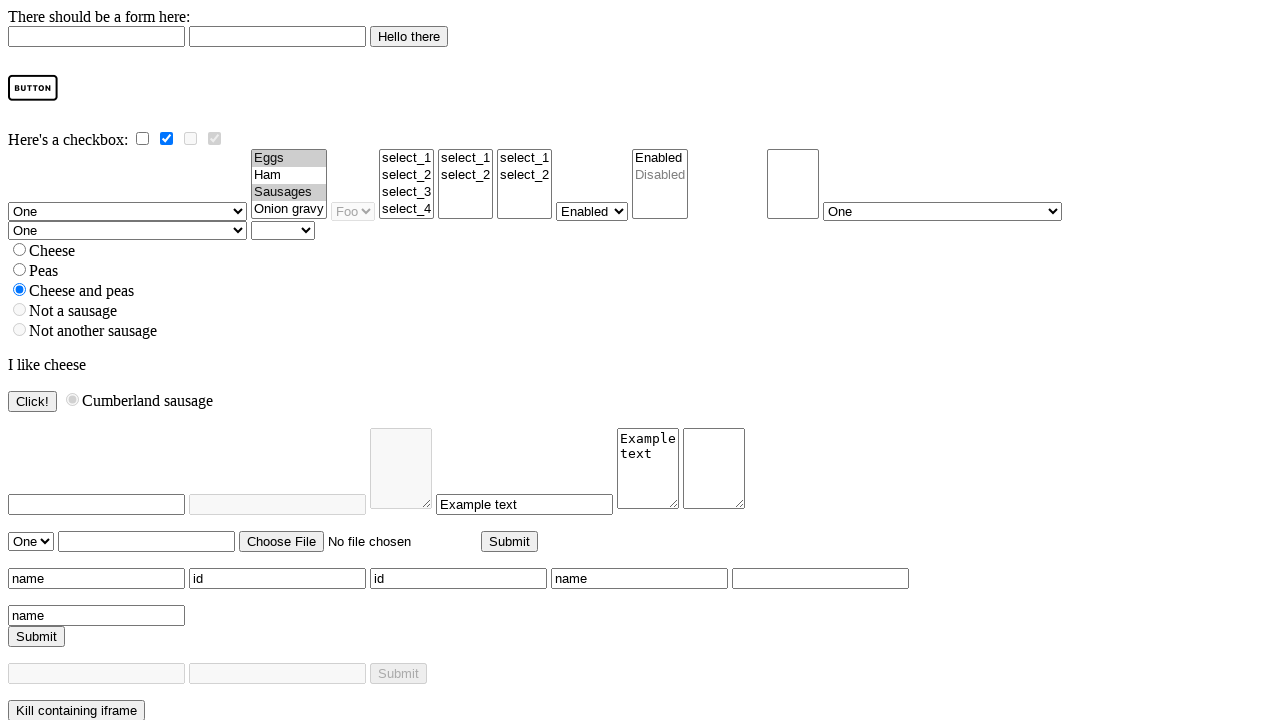

Attempted to click radio button with force=True at (20, 330) on #randomly_disabled_nothing
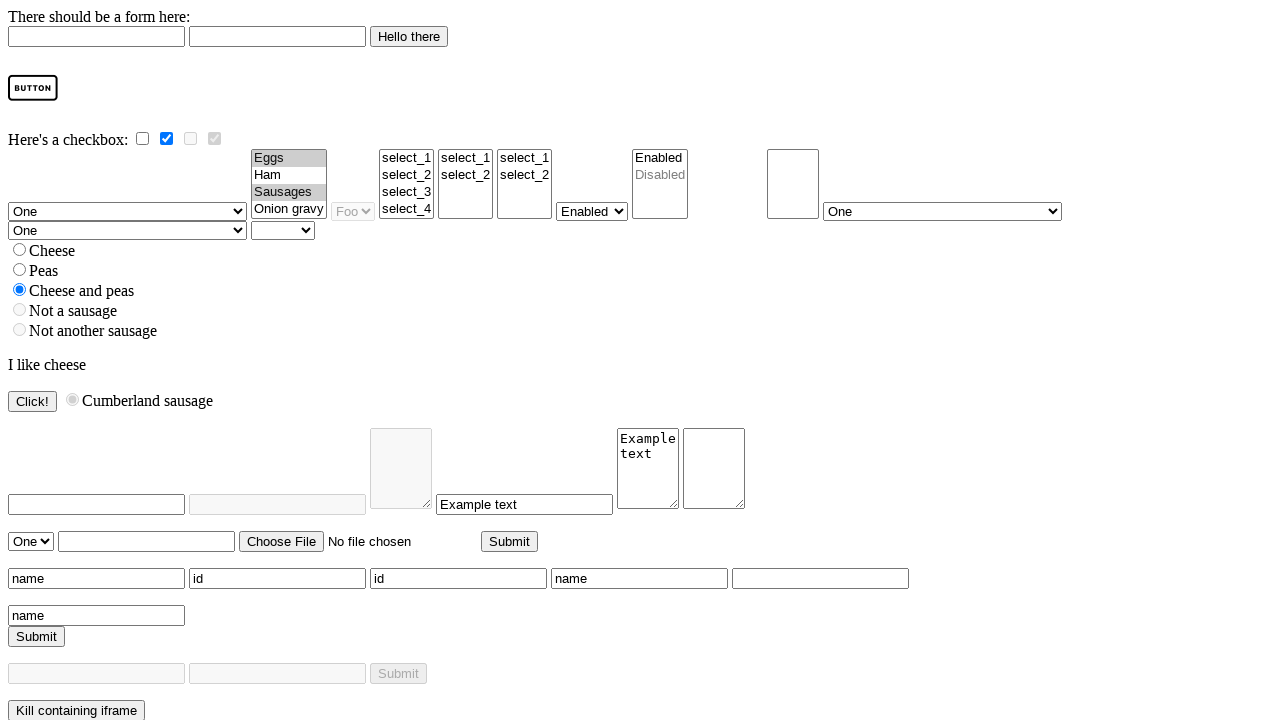

Verified radio button state unchanged after click attempt (expected: False)
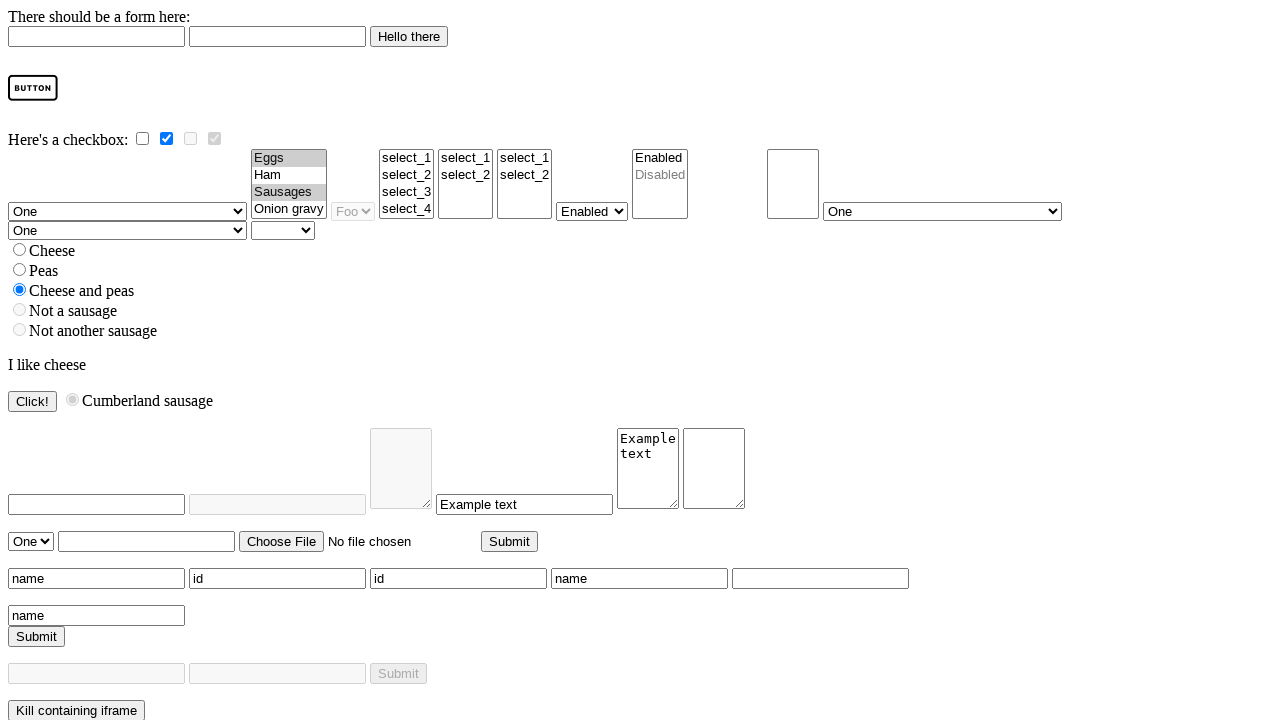

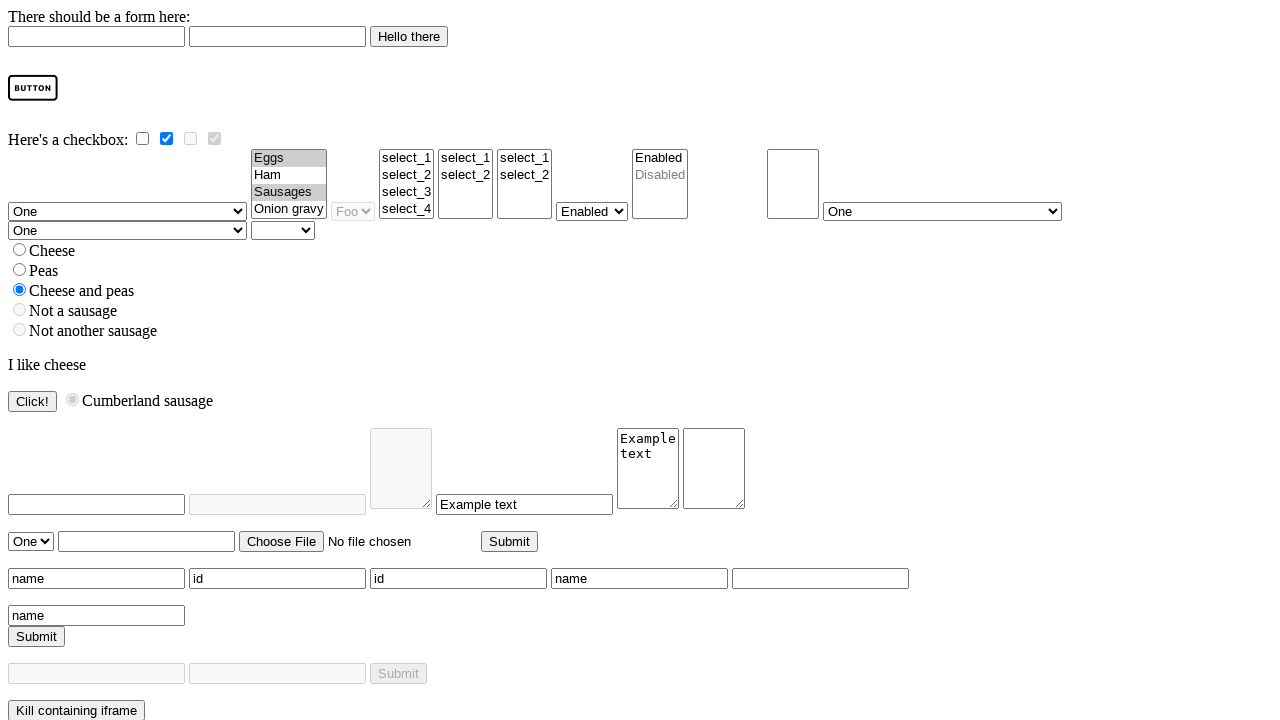